Navigates to the automation testing website and verifies the page title equals "Homepage"

Starting URL: https://www.automationtesting.co.uk

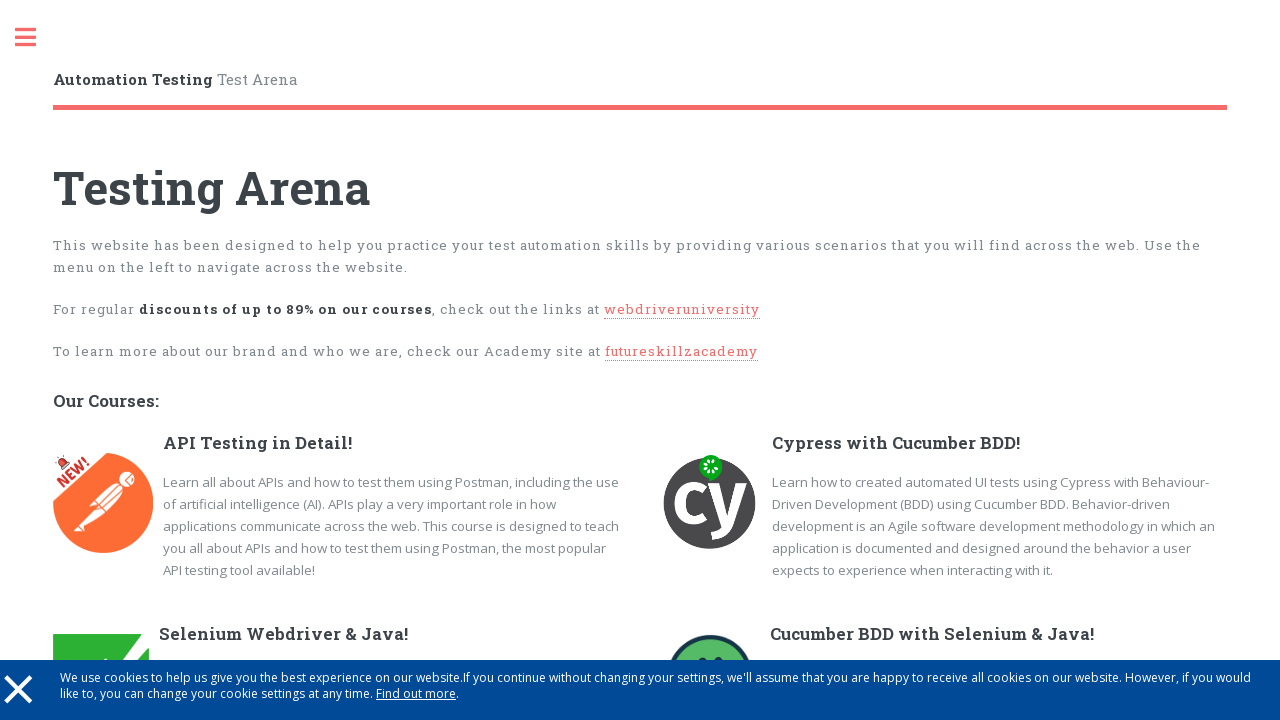

Navigated to automation testing website at https://www.automationtesting.co.uk
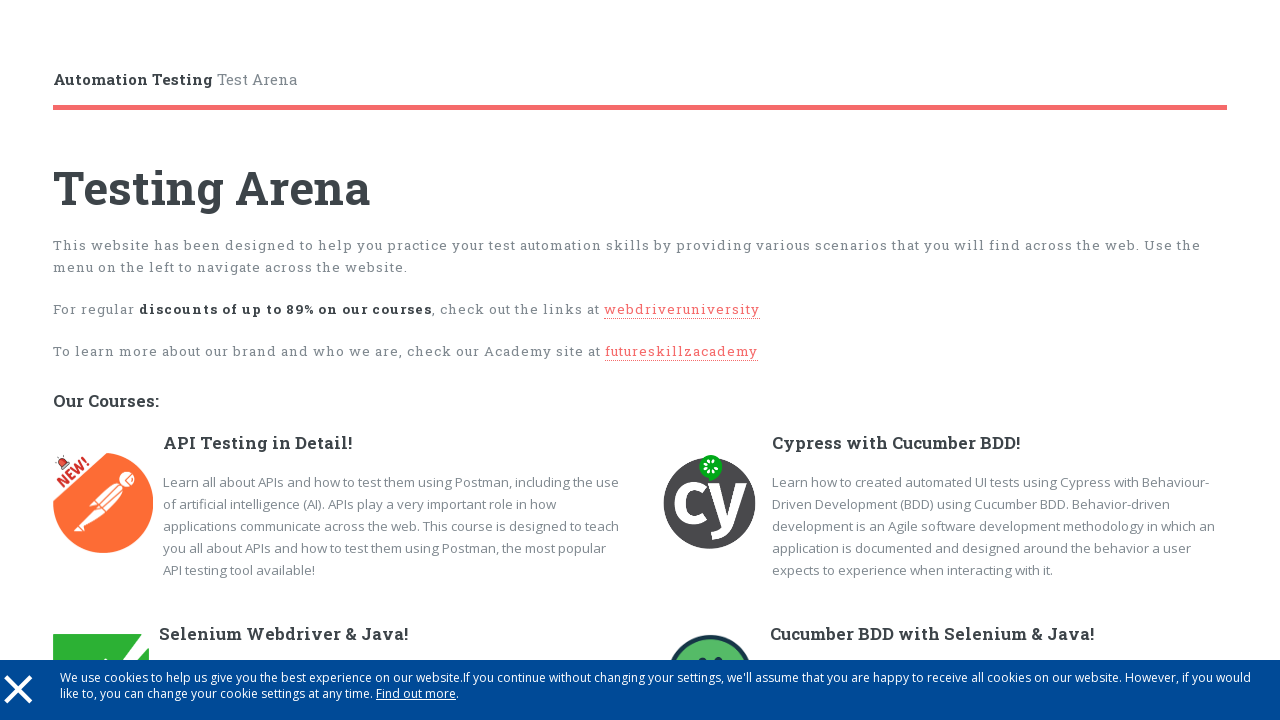

Verified page title equals 'Homepage'
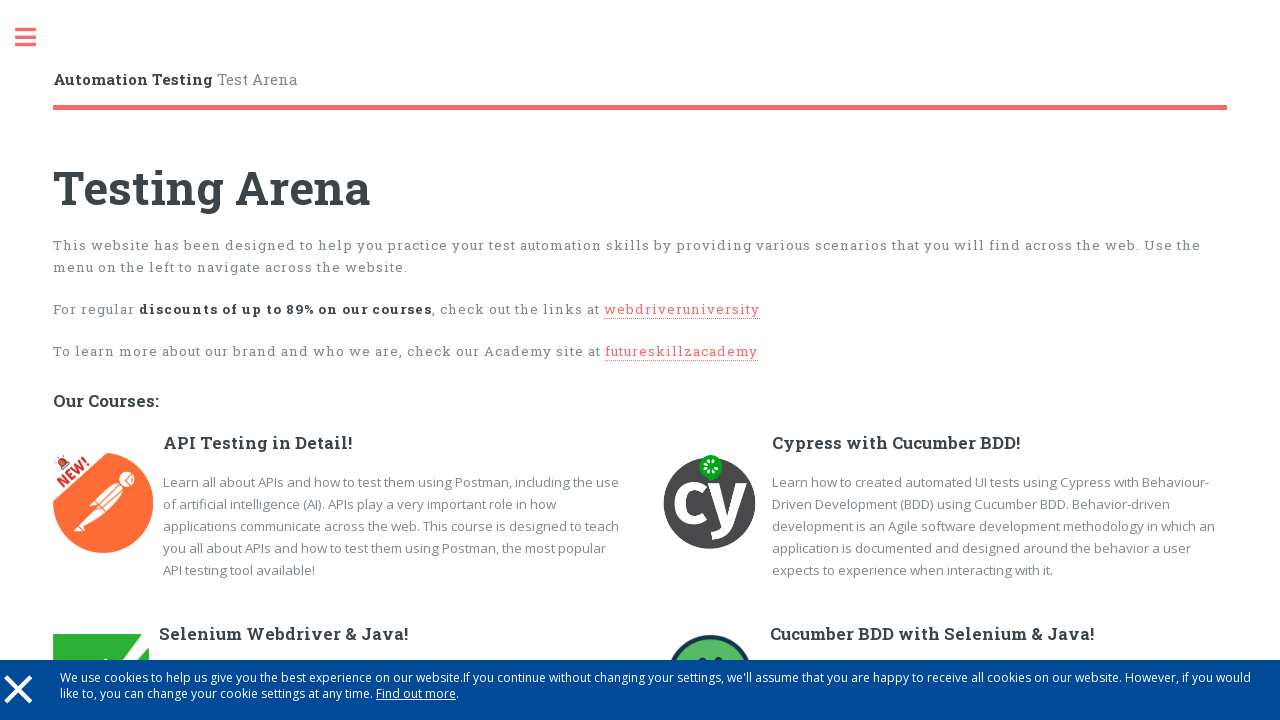

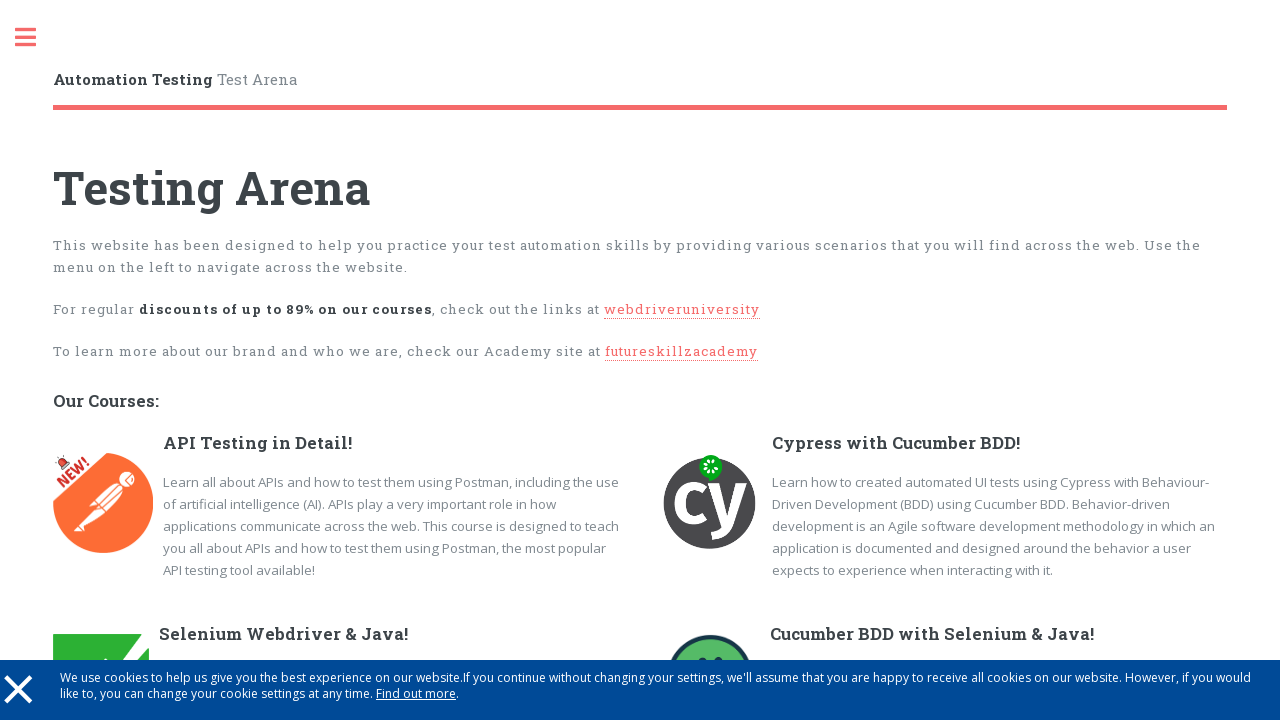